Tests JavaScript alert functionality by triggering an alert box and validating its message

Starting URL: https://www.lambdatest.com/selenium-playground/

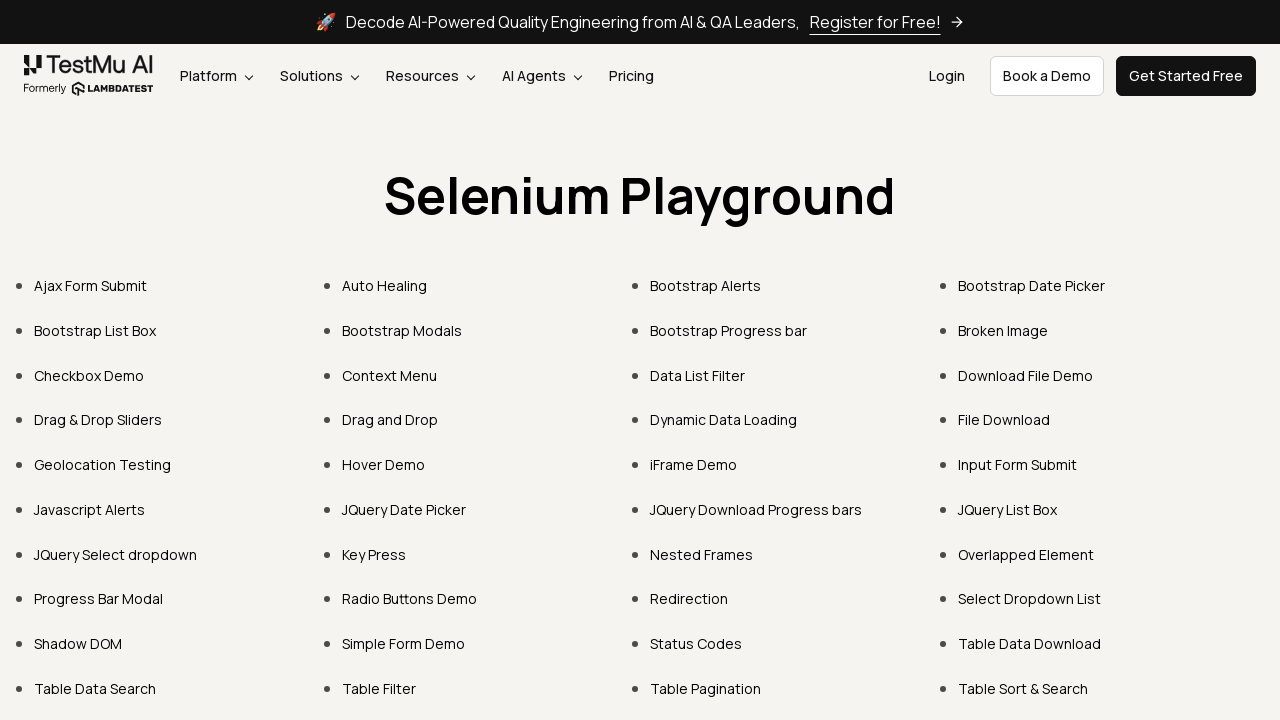

Clicked on 'Javascript Alerts' link to navigate to alerts test page at (90, 509) on text=Javascript Alerts
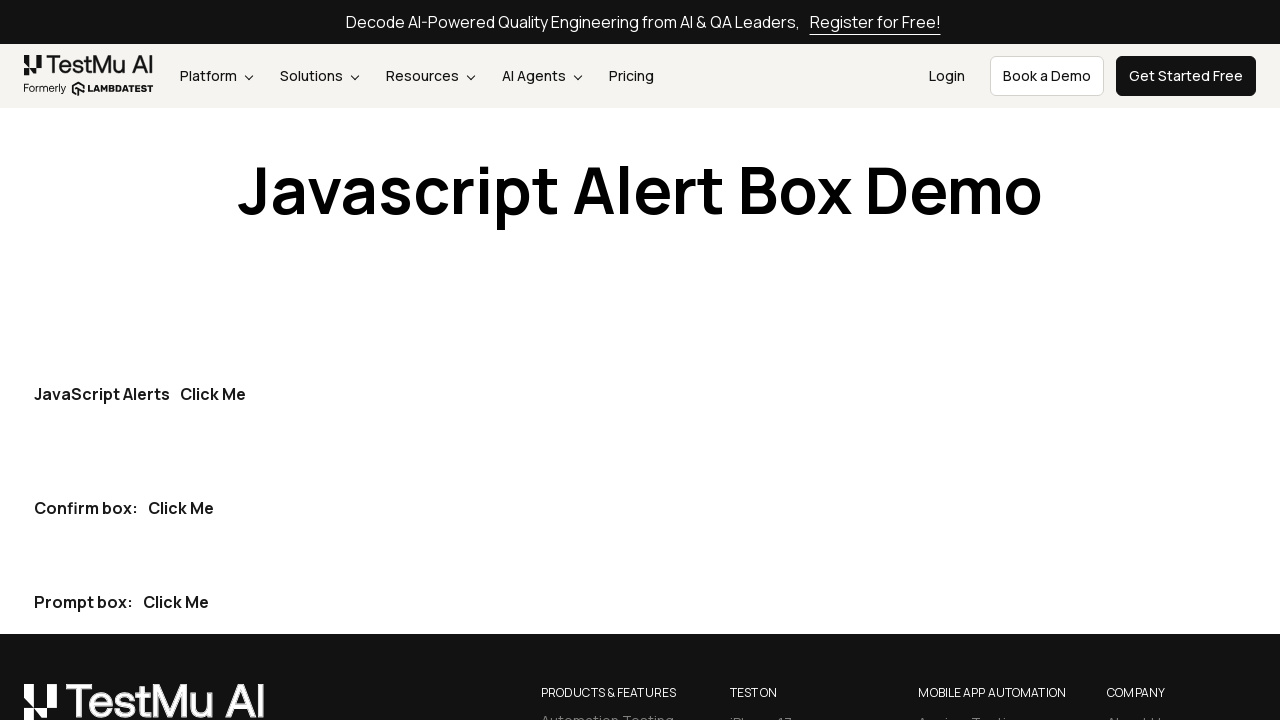

Waited for page to reach domcontentloaded state
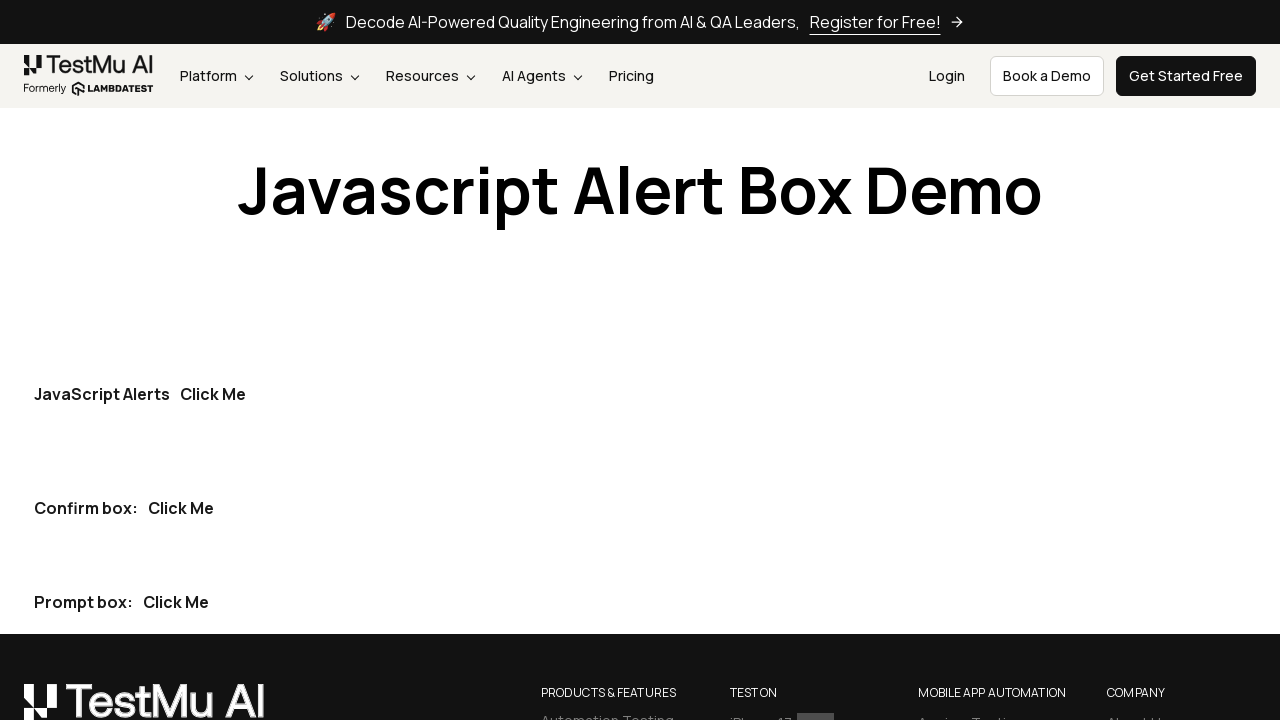

Set up dialog handler to capture and accept alert messages
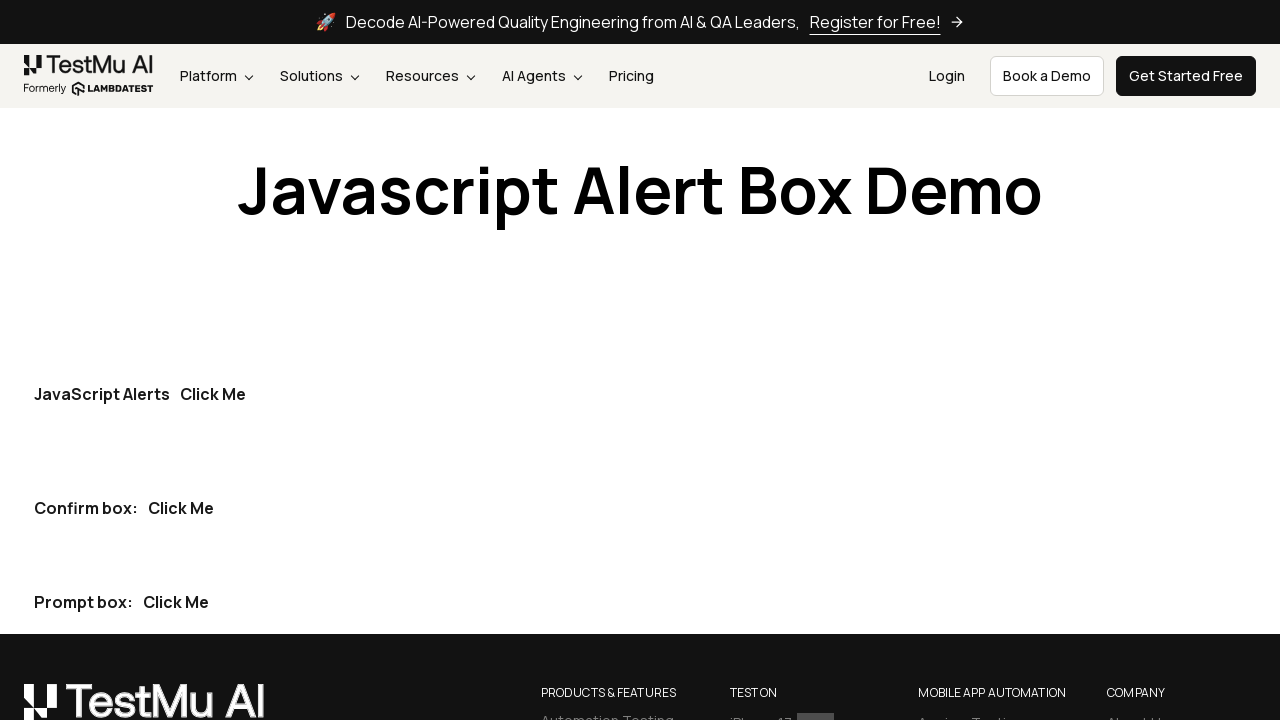

Clicked 'Click Me' button to trigger the JavaScript alert at (213, 394) on button:has-text('Click Me')
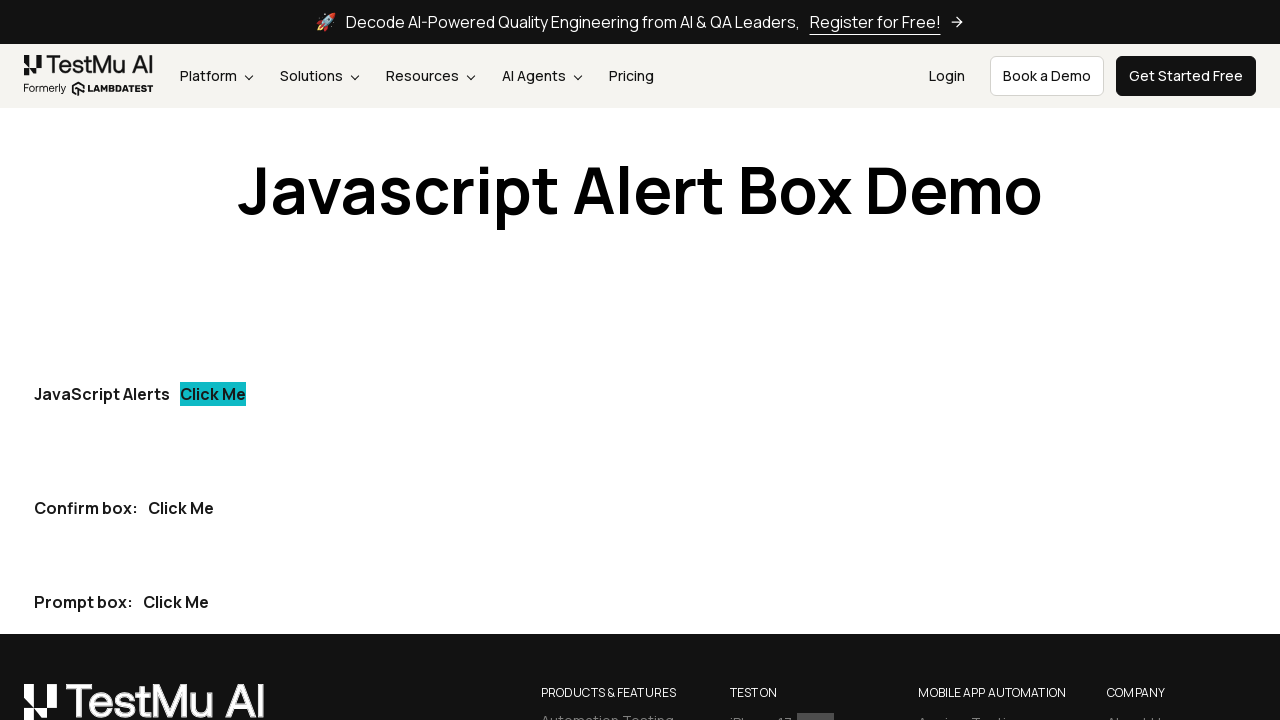

Waited 500ms for dialog to be processed
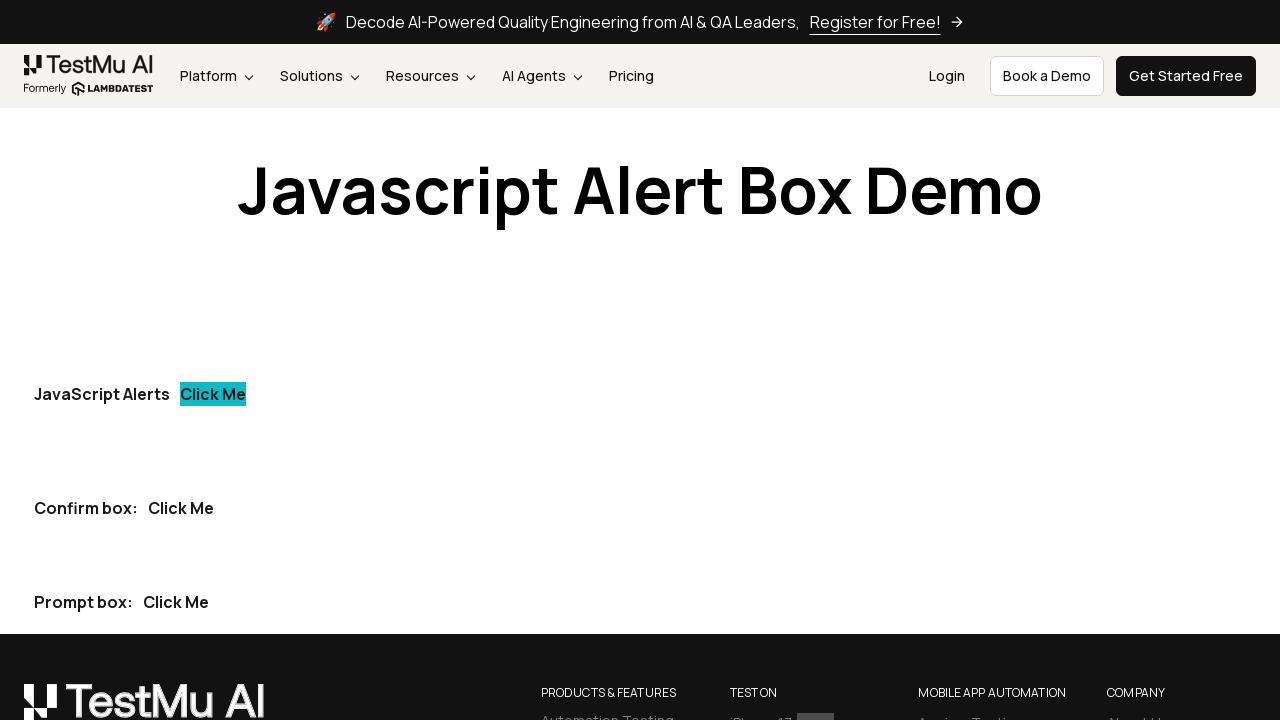

Verified alert message matches expected text 'I am an alert box!'
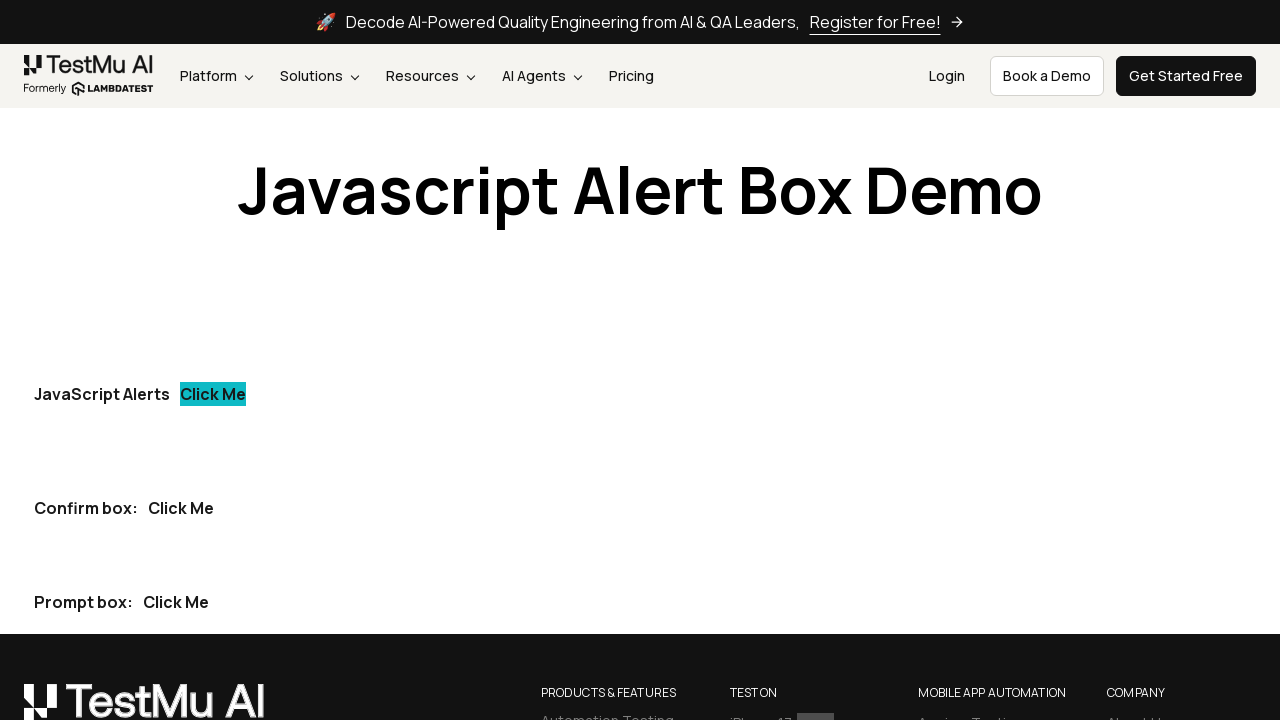

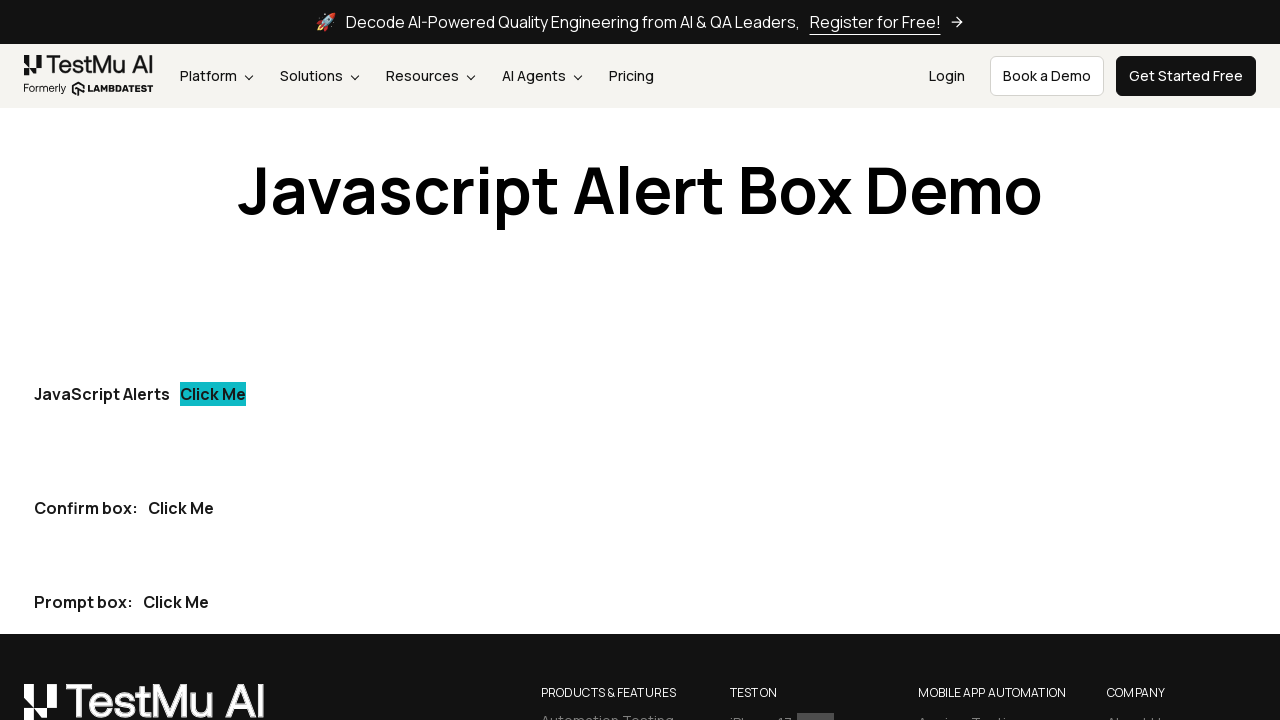